Tests dropdown functionality by locating a select element, selecting an option, and verifying the first selected option on a public test page.

Starting URL: https://the-internet.herokuapp.com/dropdown

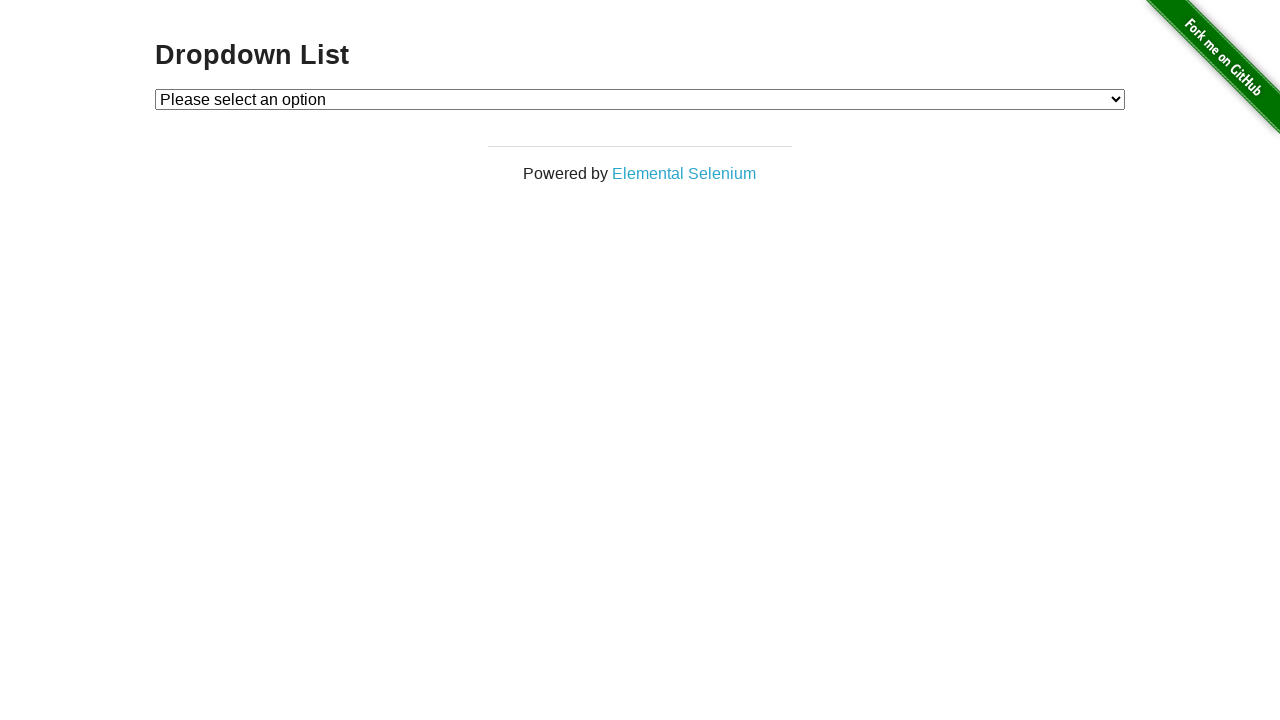

Waited for dropdown selector to be present on the page
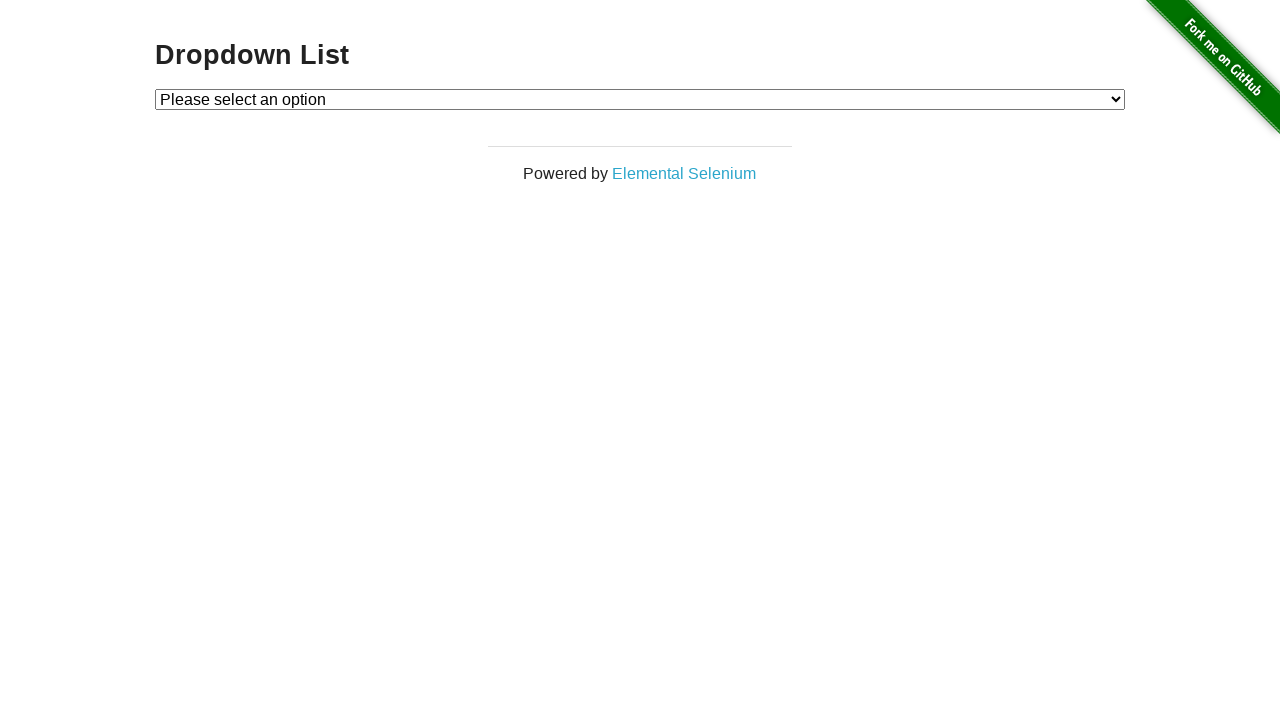

Selected 'Option 2' from the dropdown by label on select
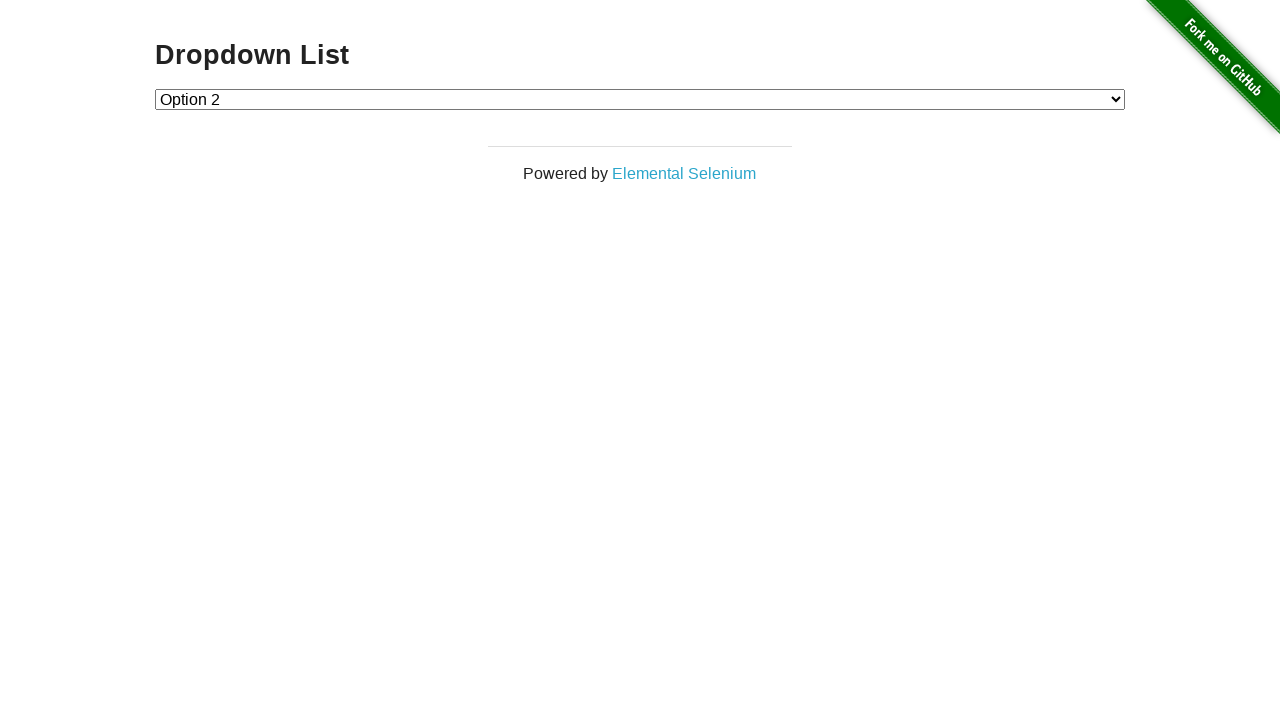

Retrieved selected value from dropdown: 2
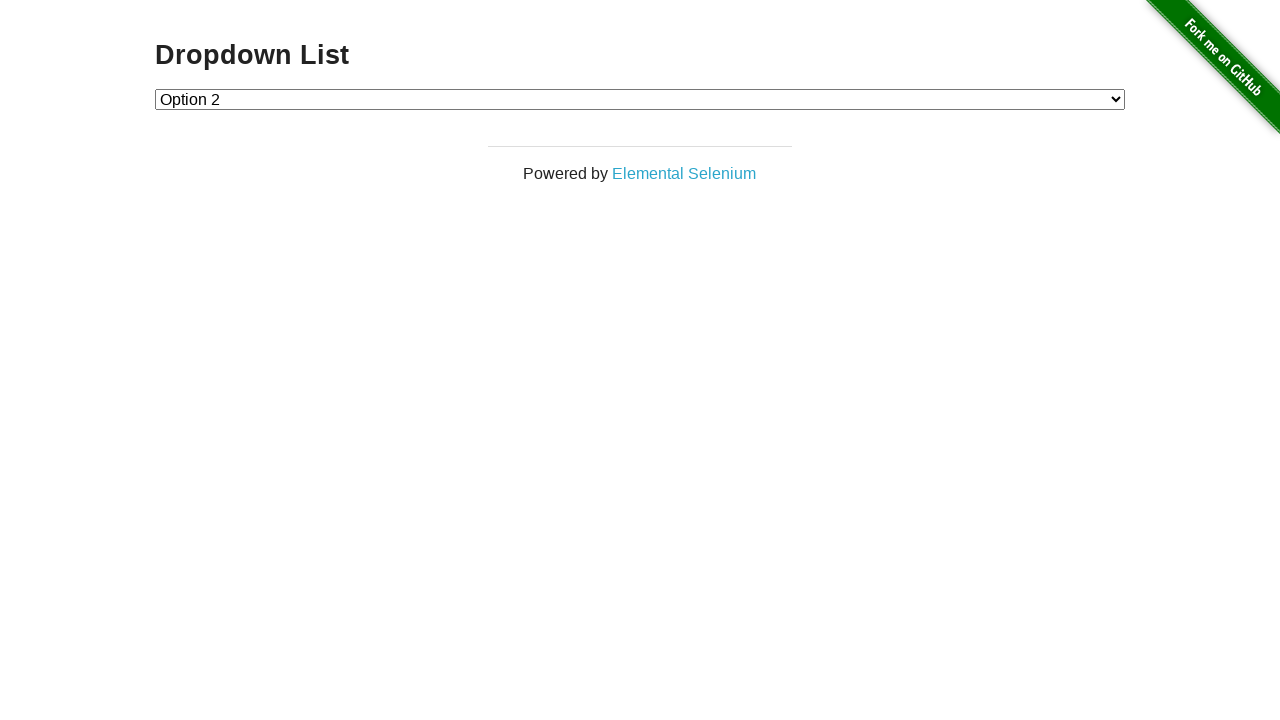

Selected option with value '1' from the dropdown on select
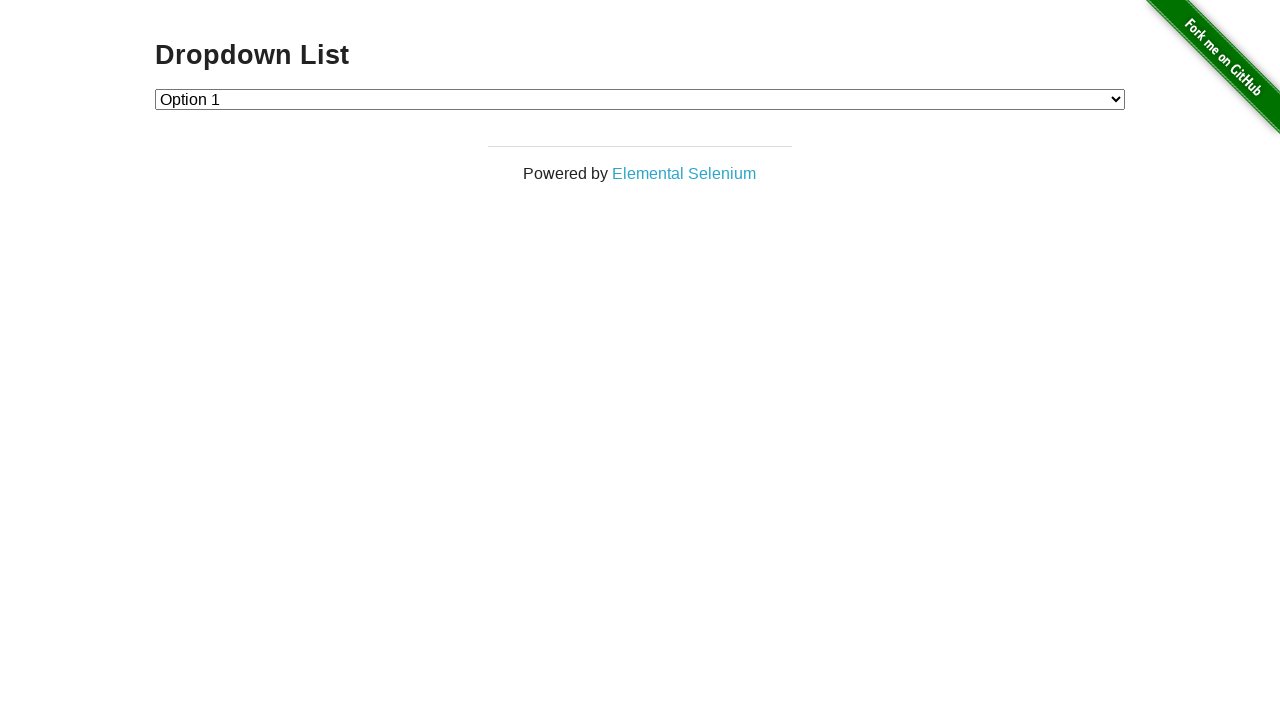

Retrieved text of currently selected option: Option 1
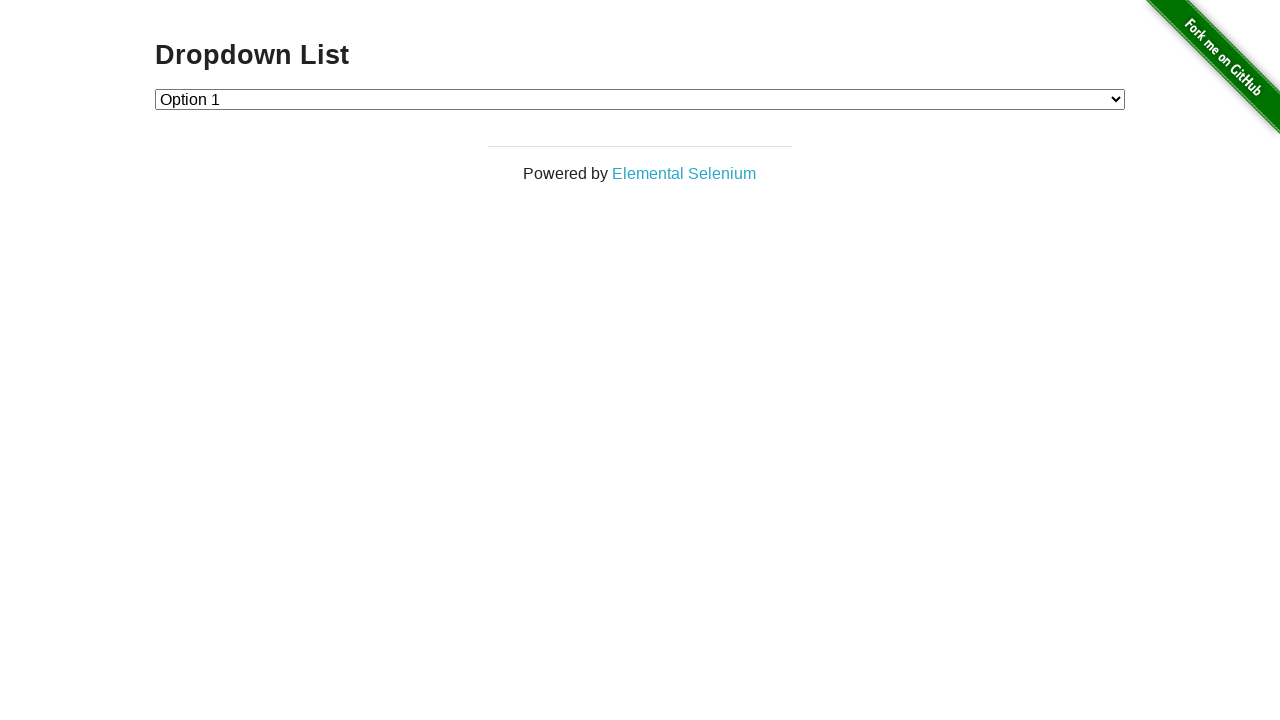

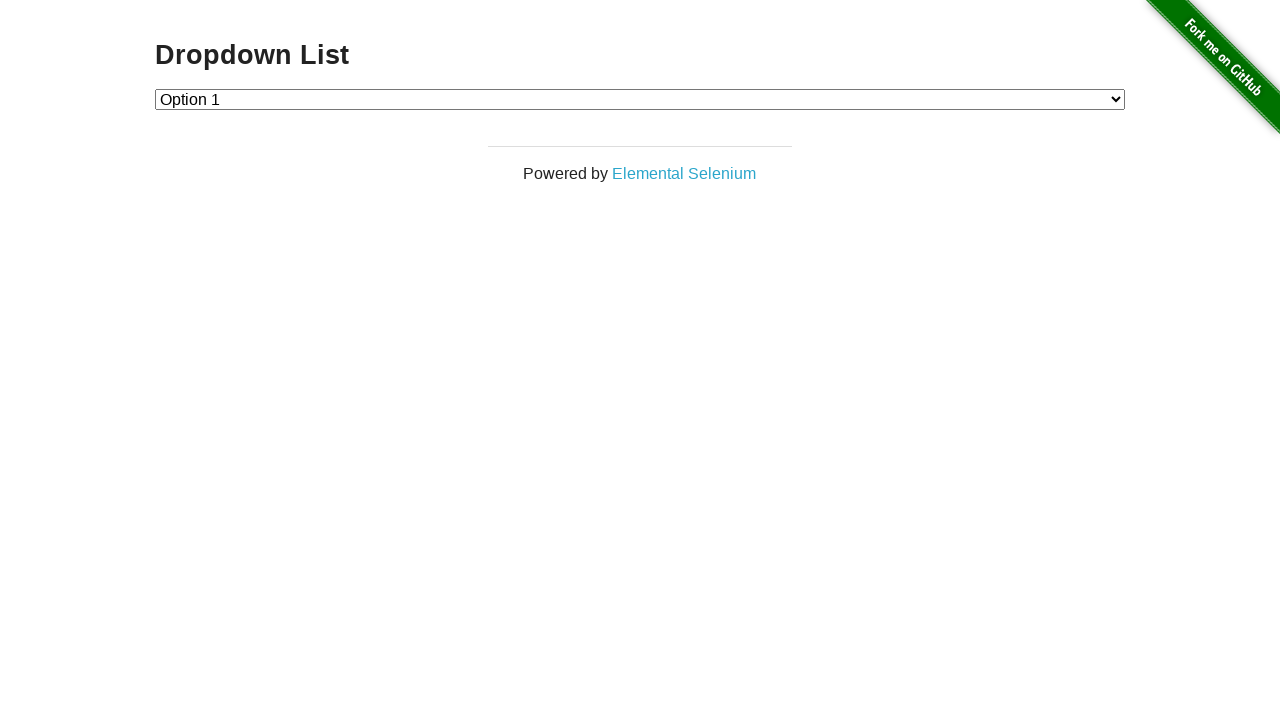